Tests navigation to the Inspiration page and verifies the page title

Starting URL: https://patrickschroeder98.github.io/fractal_art_website/index.html

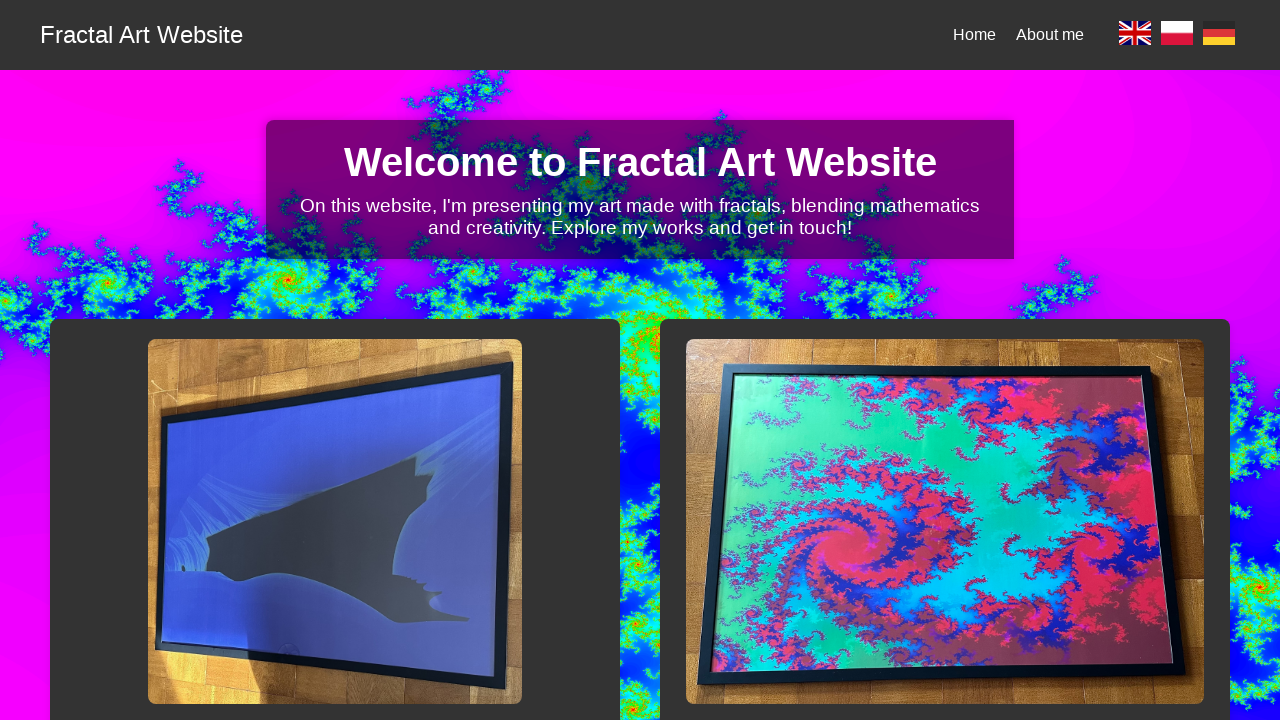

Clicked English language selector at (1135, 35) on a[data-lang='en']
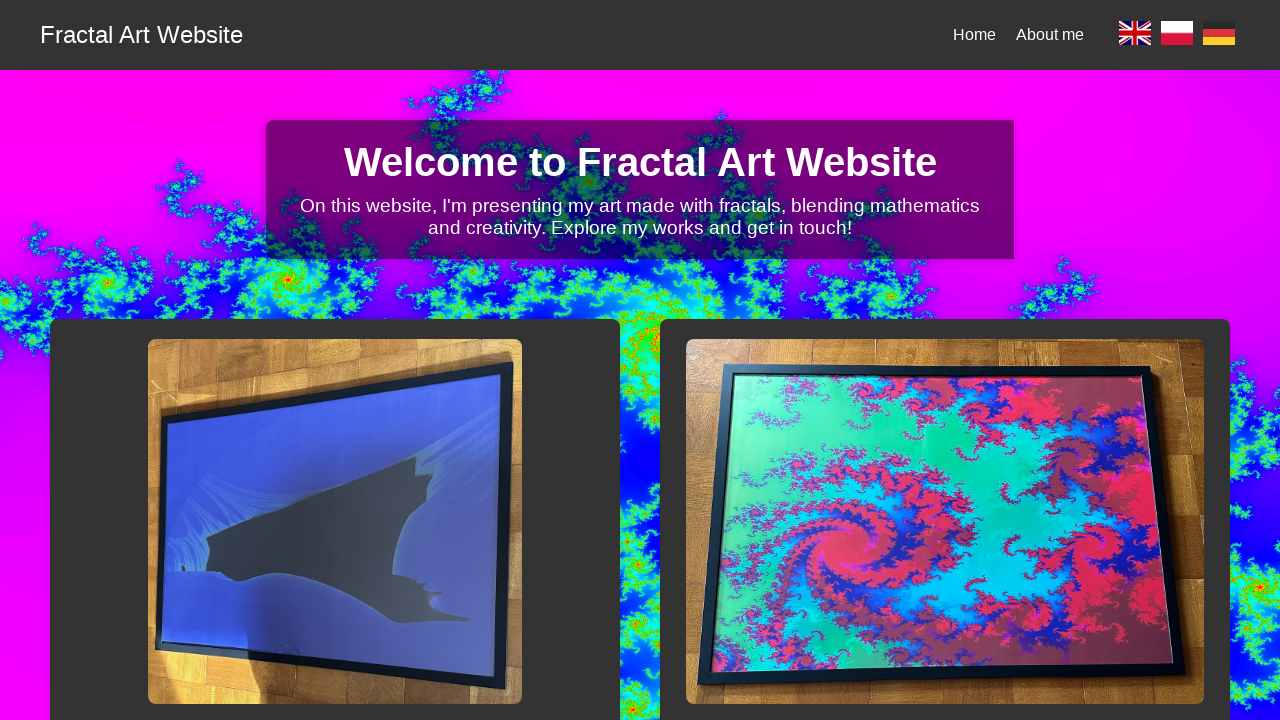

Clicked on Inspiration link at (335, 360) on h2[data-i18n='ins-title'] + a
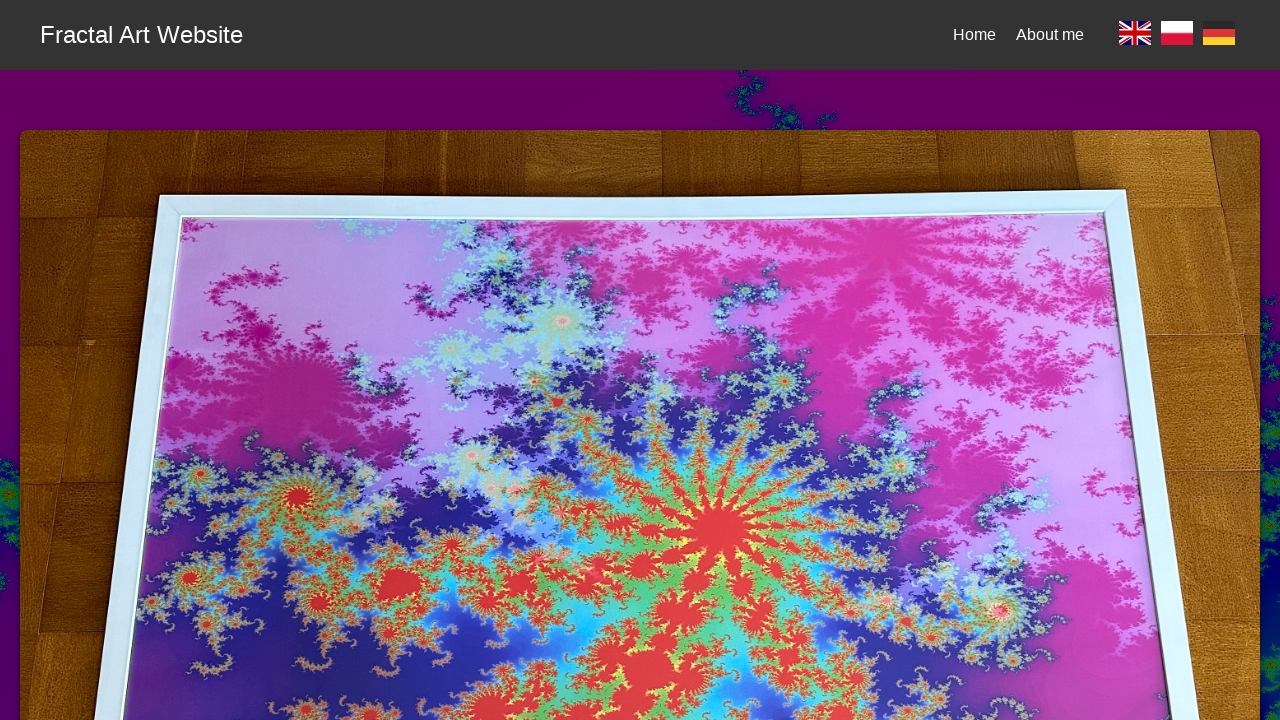

Verified page title is 'Inspiration - Fractal Art'
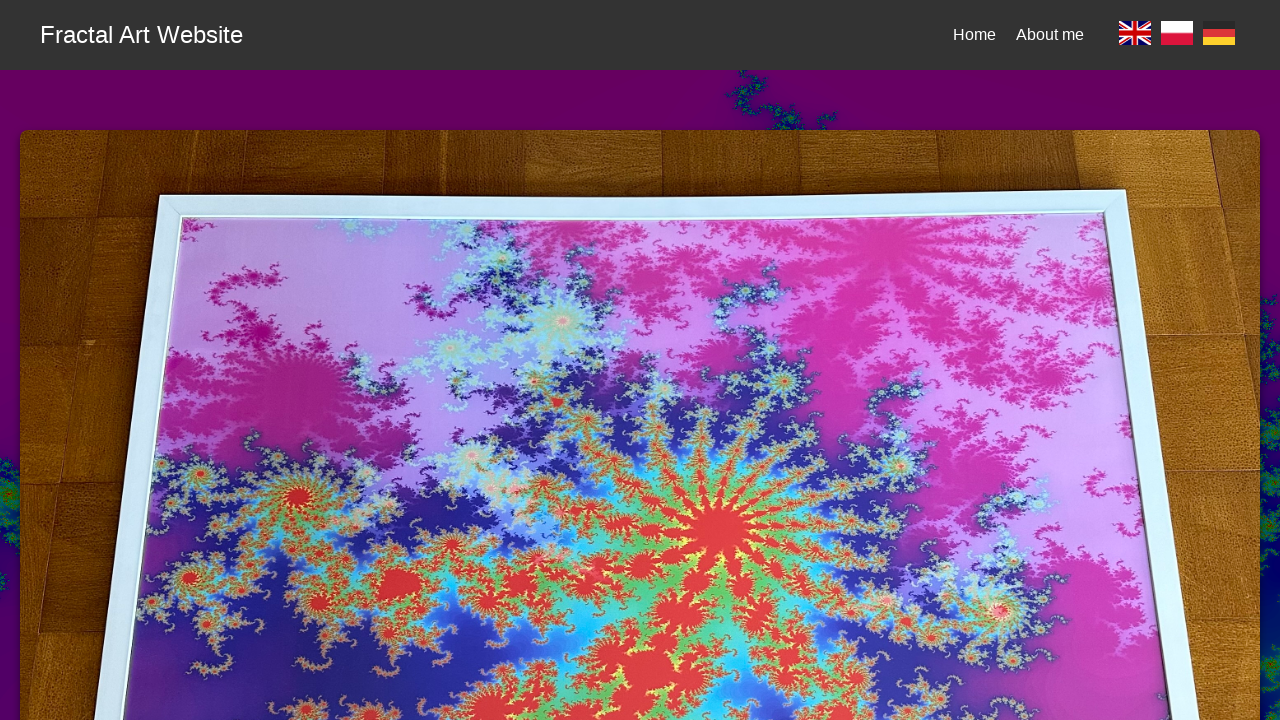

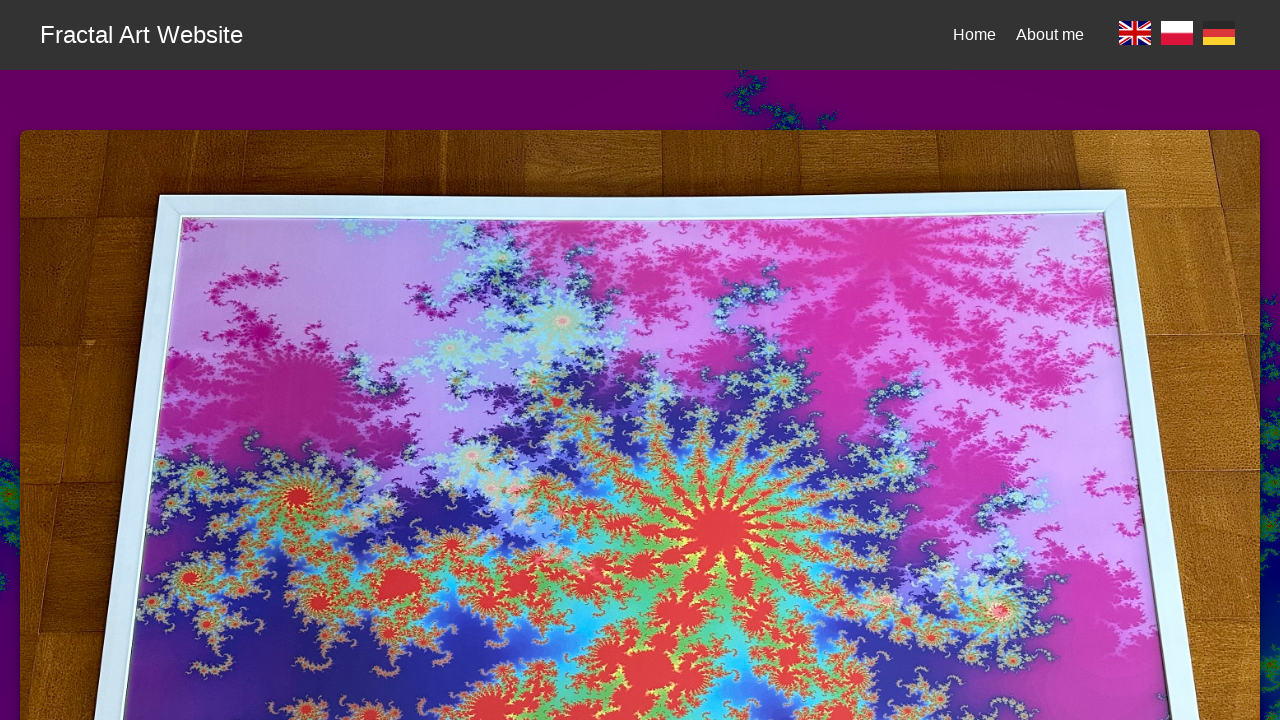